Navigates to Broken Images page and checks if an image with "hjkl.jpg" in the source is broken

Starting URL: https://the-internet.herokuapp.com/

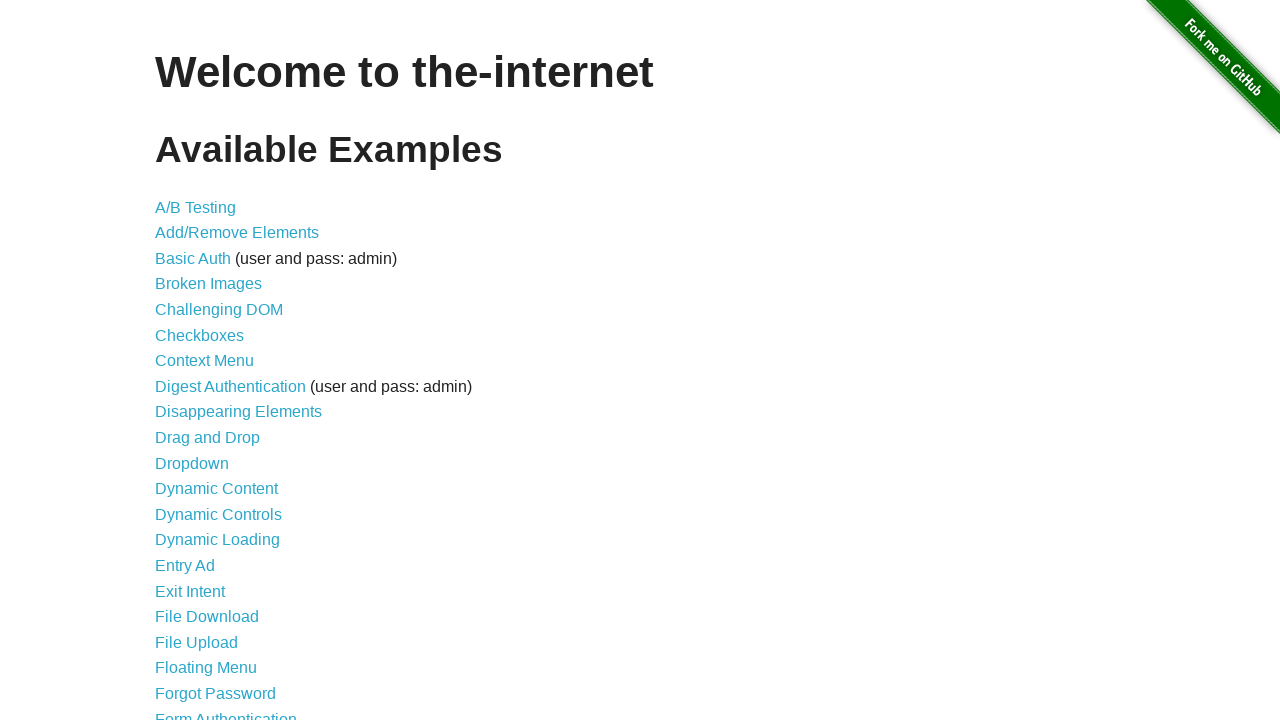

Clicked on 'Broken Images' link at (208, 284) on internal:role=link[name="Broken Images"i]
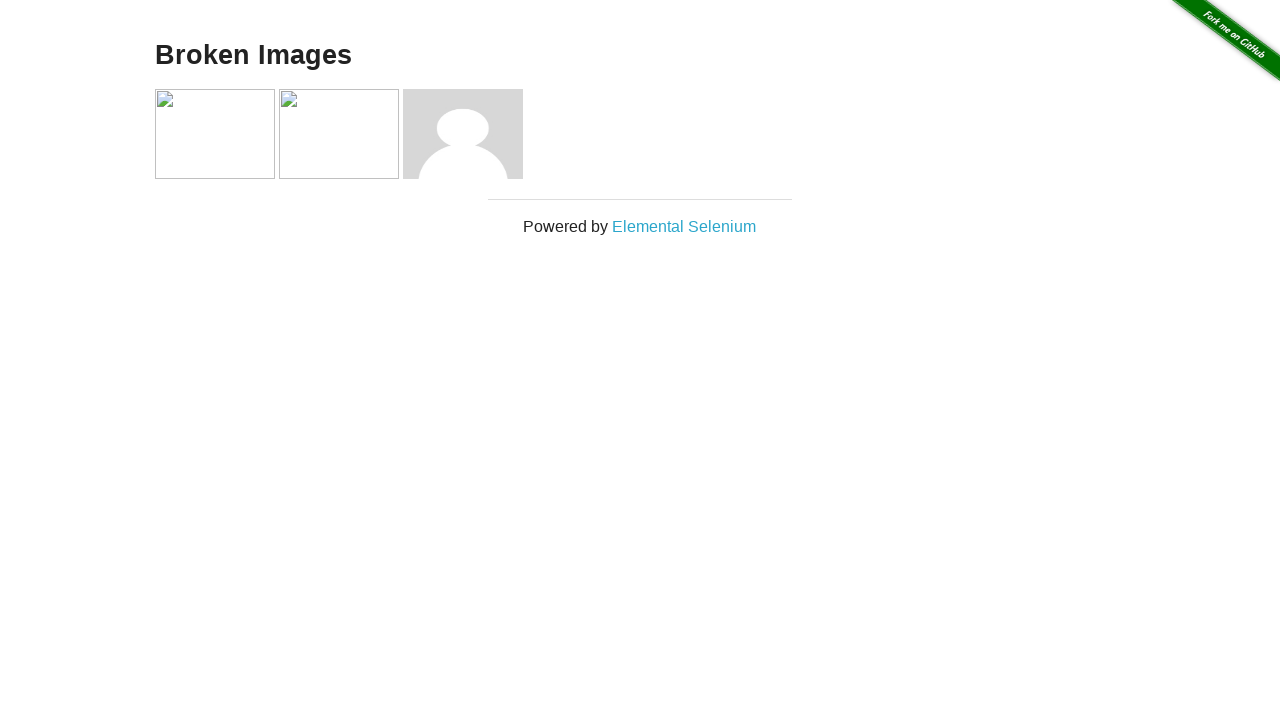

Waited for images to load on Broken Images page
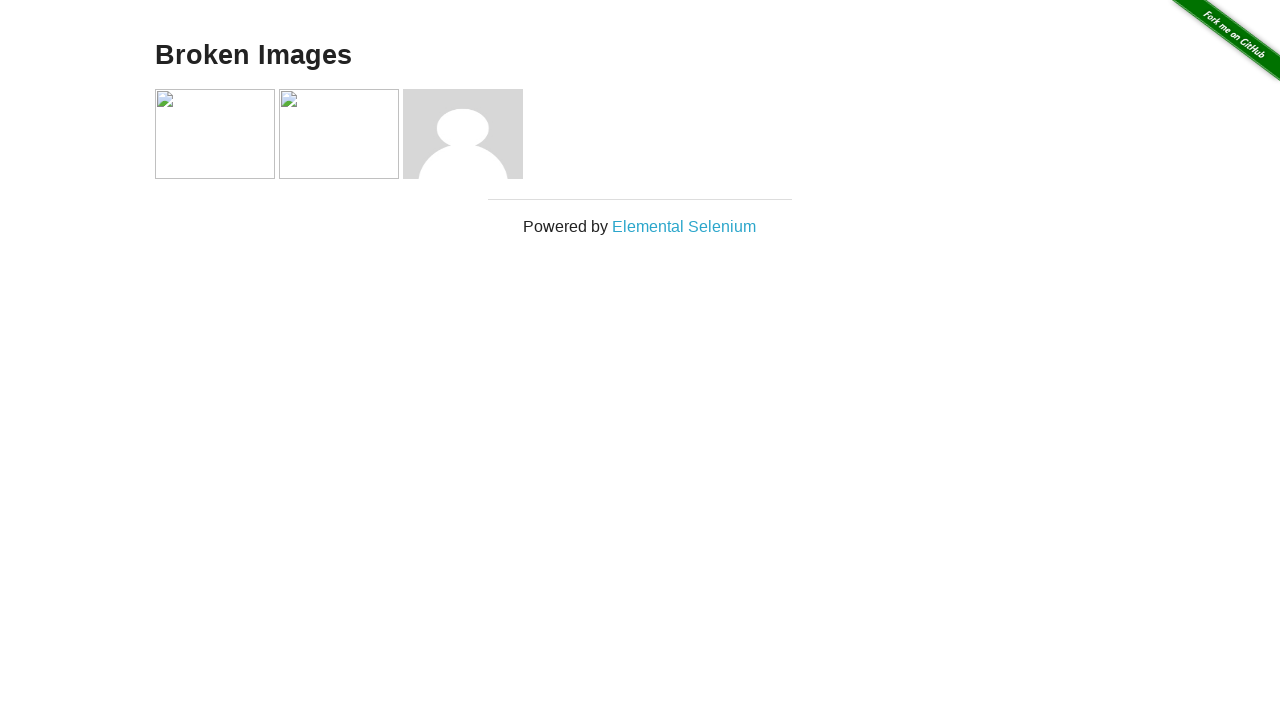

Evaluated if hjkl.jpg image is broken
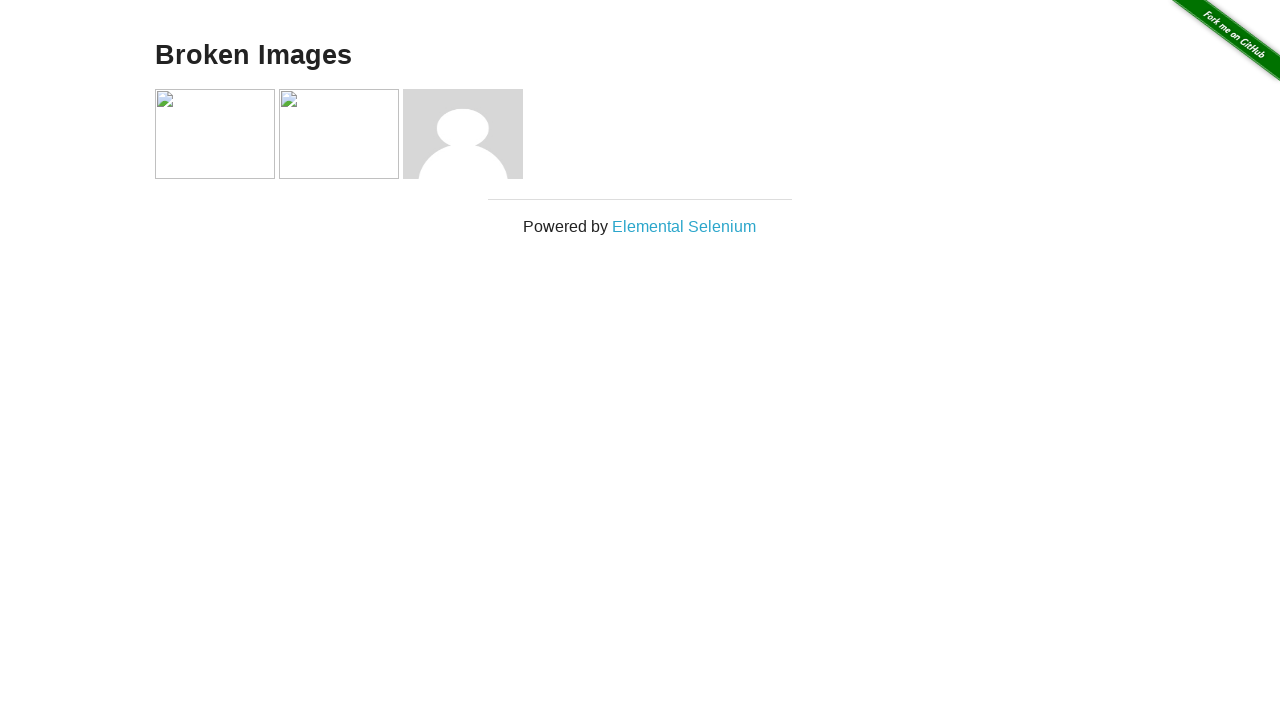

Asserted that hjkl.jpg image is broken
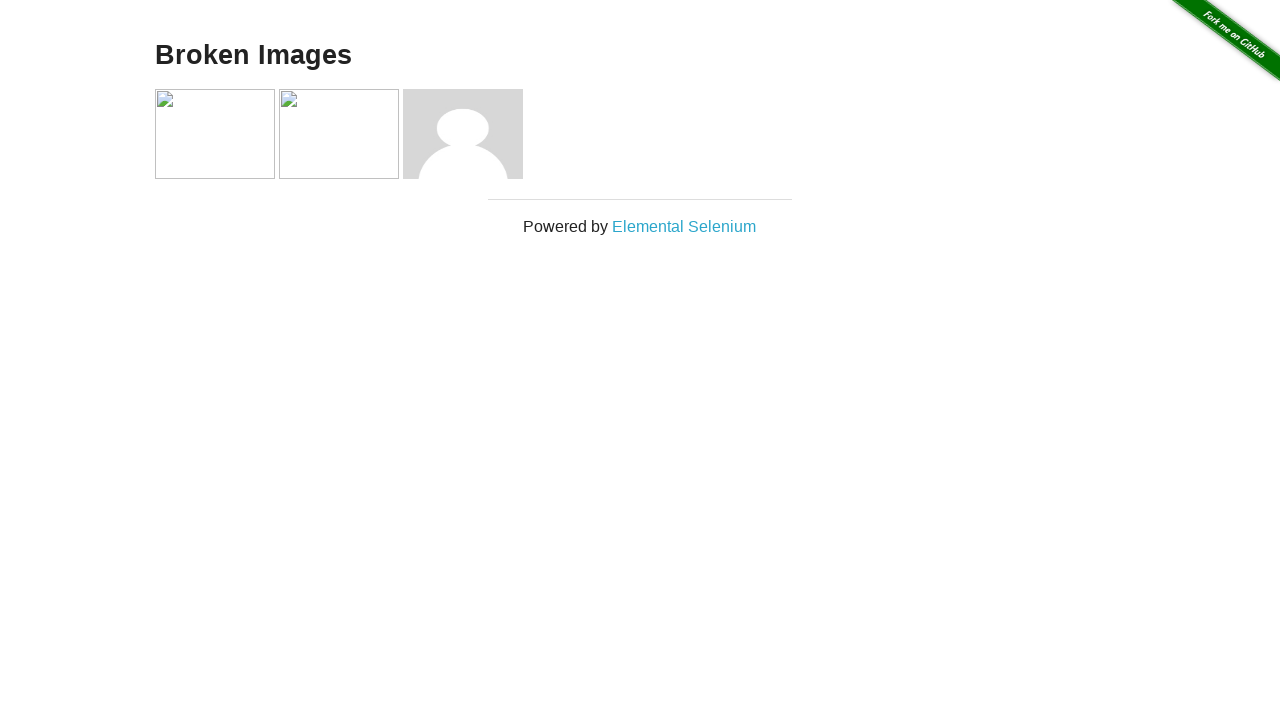

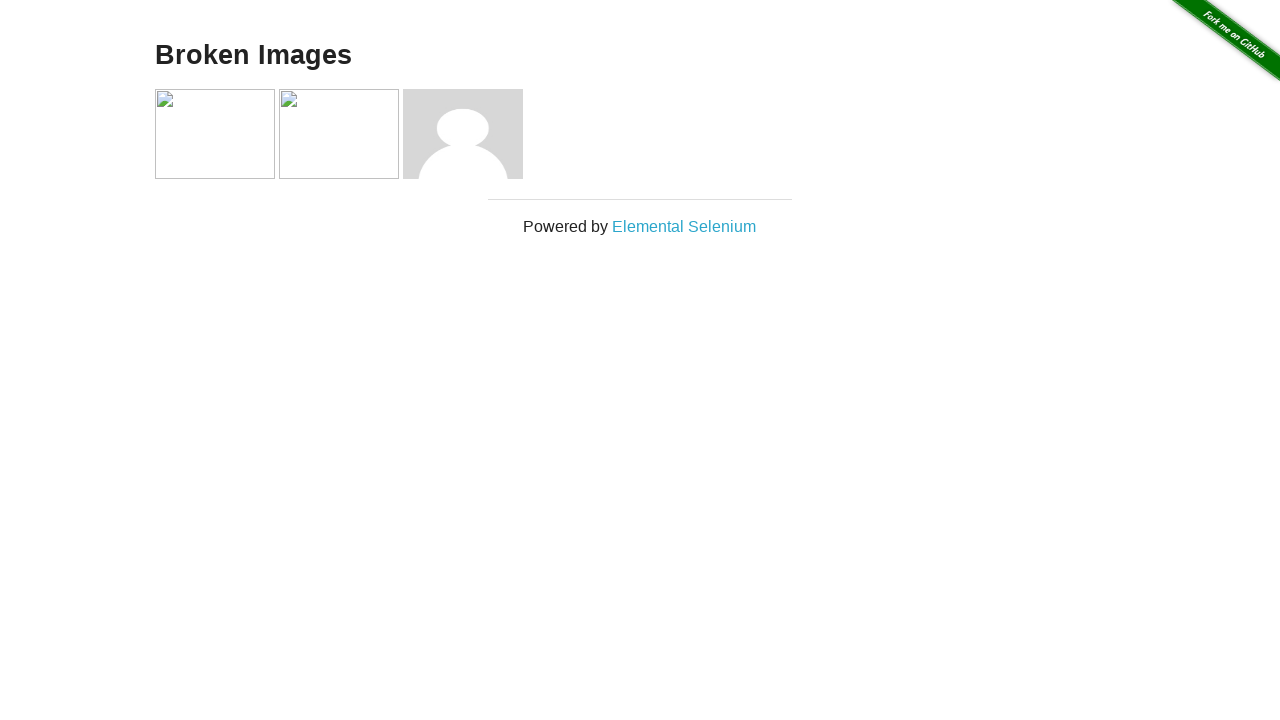